Tests radio button functionality on DemoQA website by navigating to the radio button section and clicking different radio button options to verify their selection states

Starting URL: https://demoqa.com

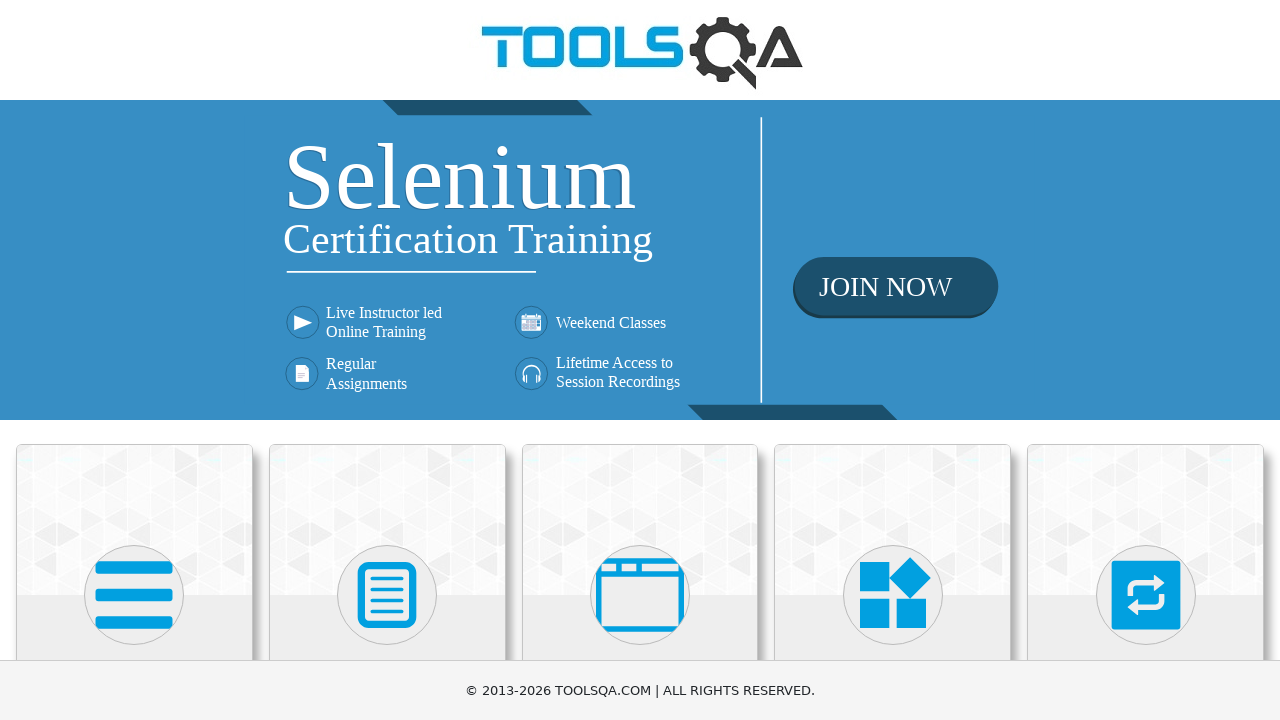

Clicked on Elements section at (134, 360) on xpath=//h5[text()='Elements']
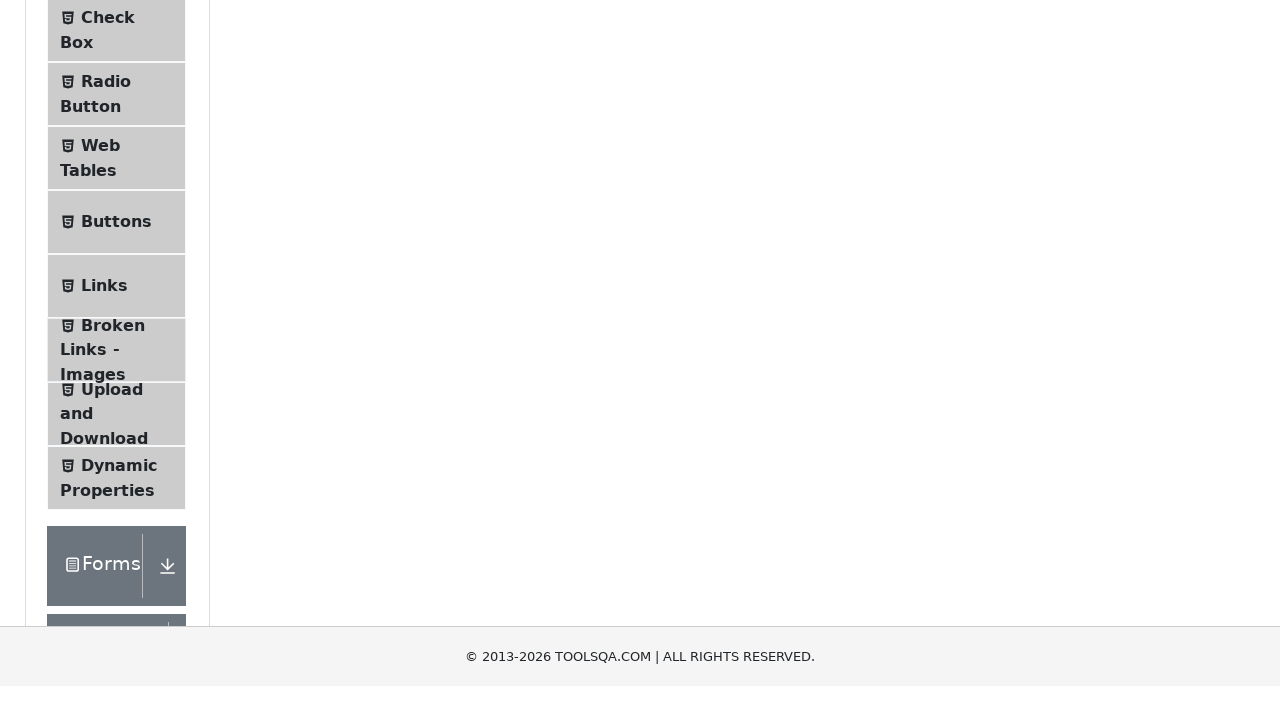

Clicked on Radio Button menu item at (106, 376) on xpath=//span[text()='Radio Button']
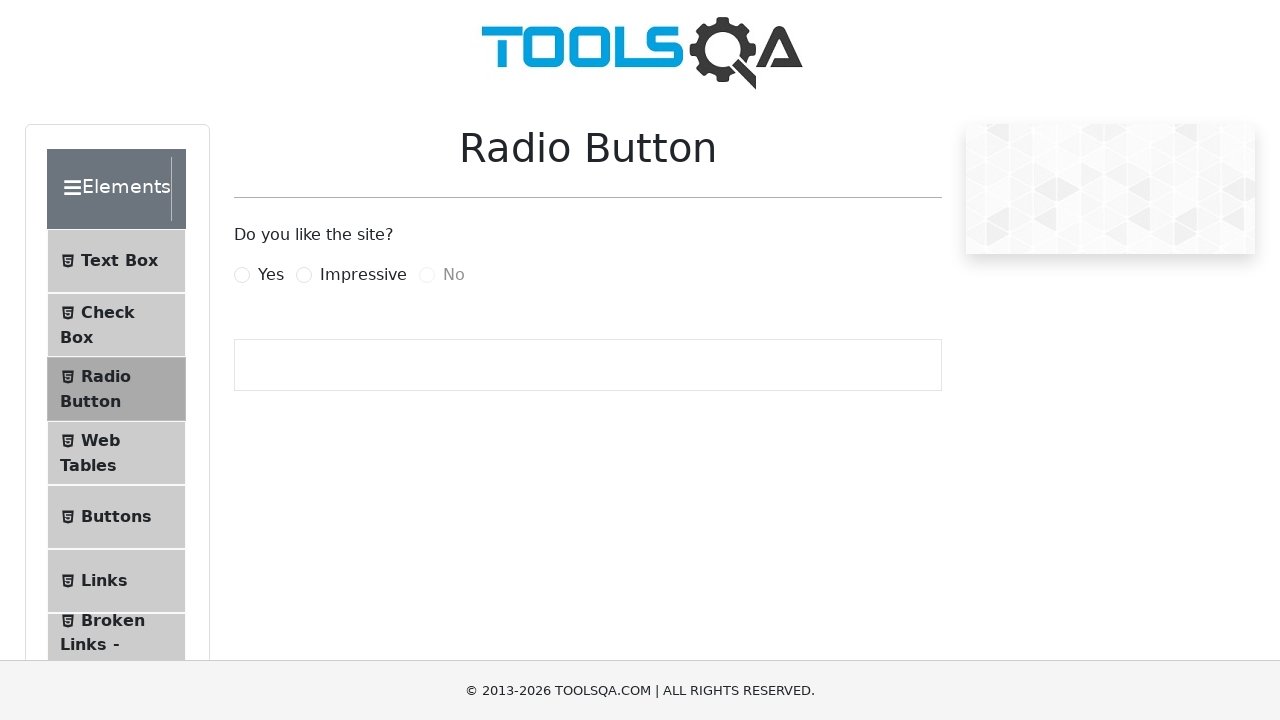

Radio button page loaded
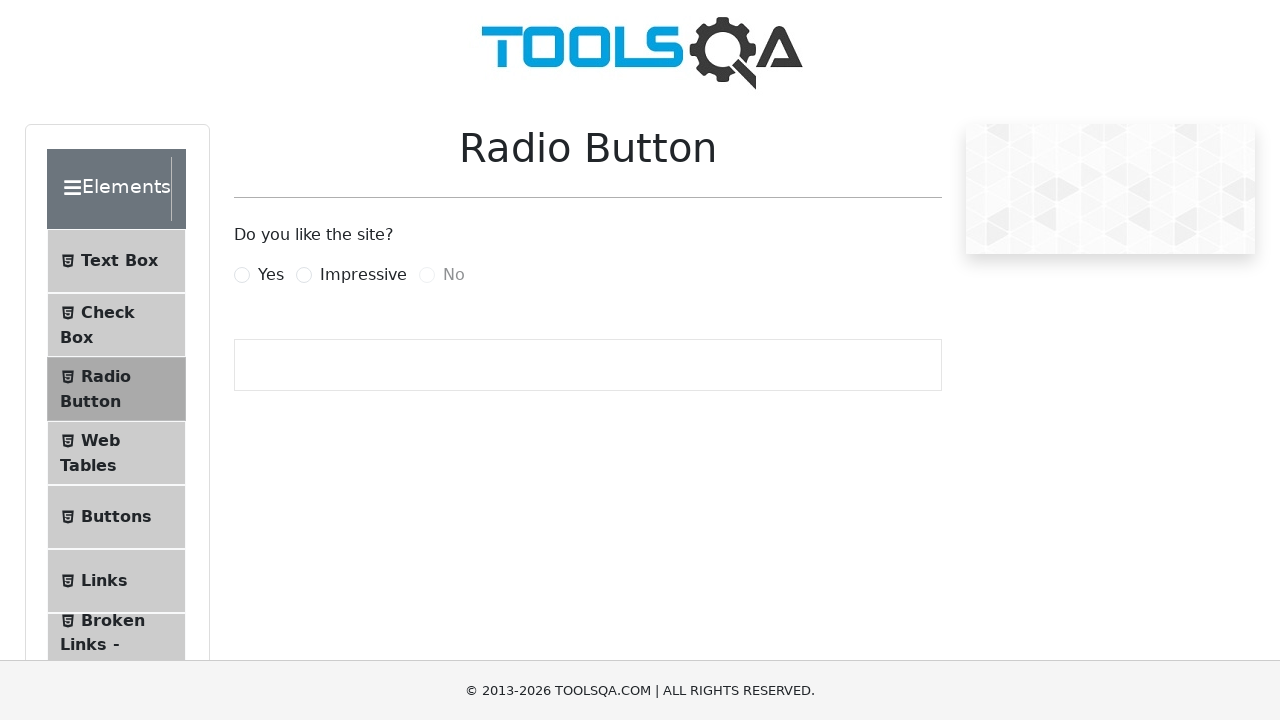

Clicked Yes radio button at (271, 275) on label[for='yesRadio']
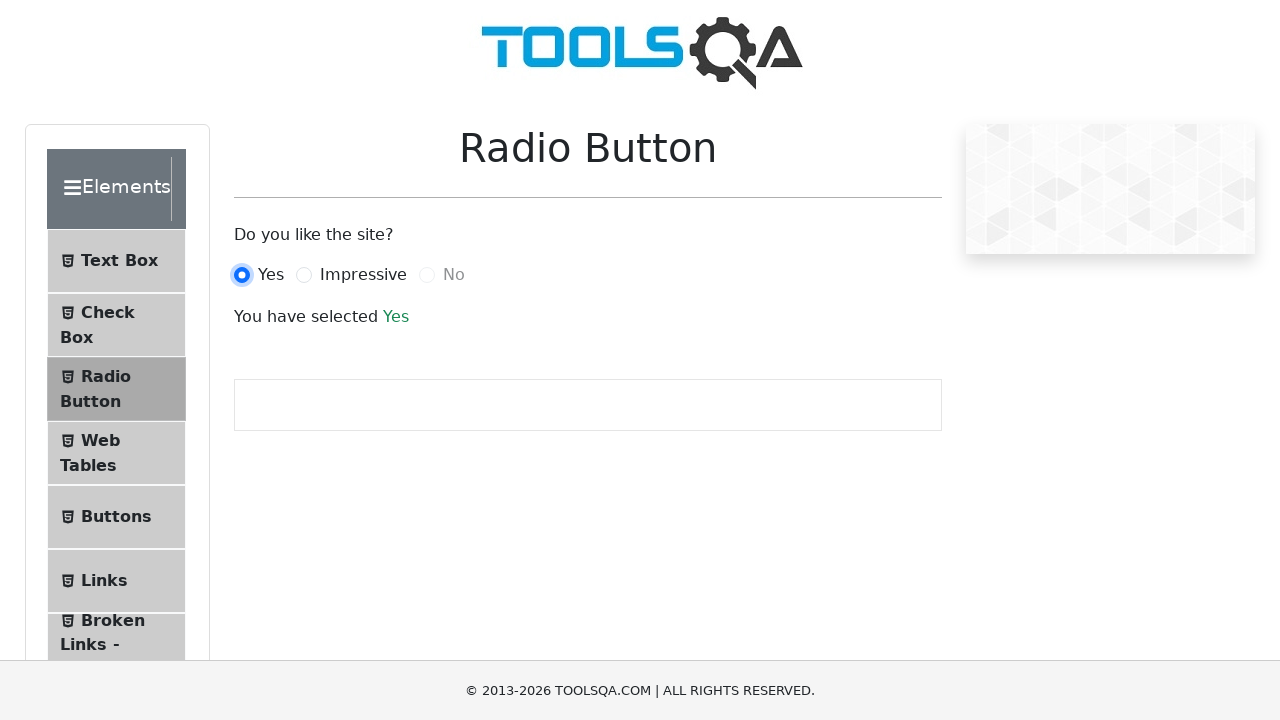

Yes radio button selection confirmed
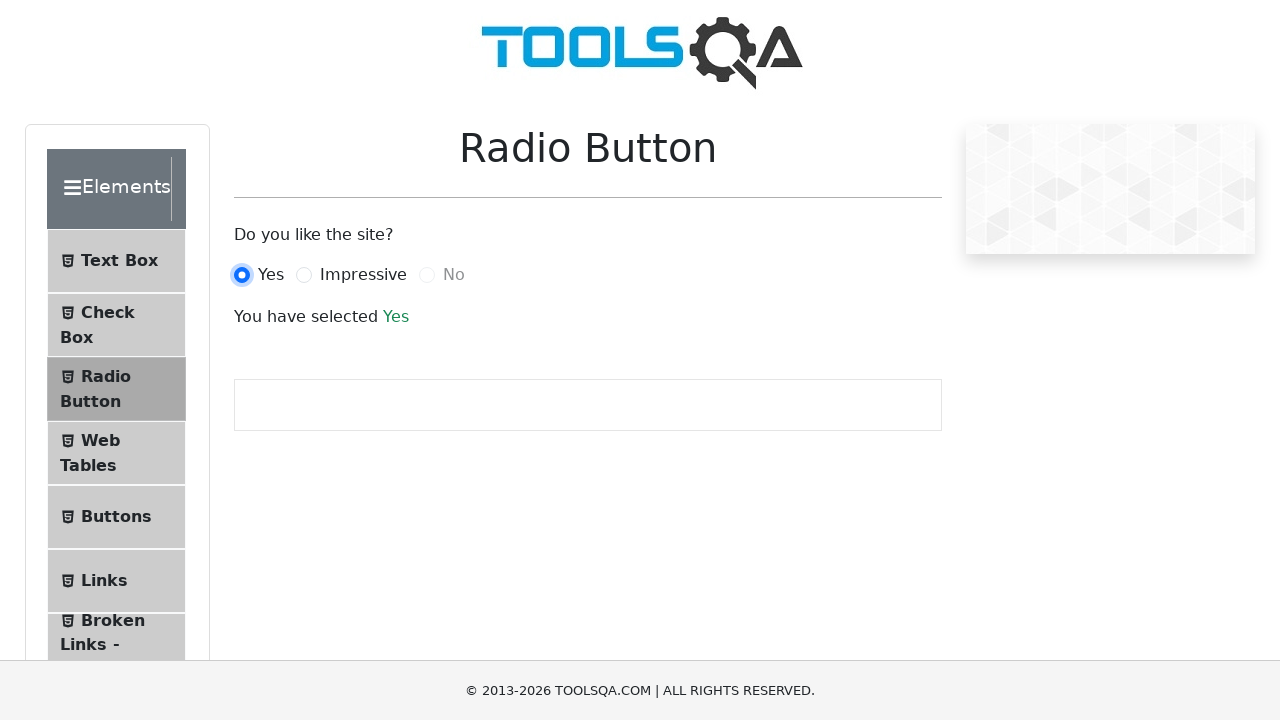

Clicked Impressive radio button at (363, 275) on label[for='impressiveRadio']
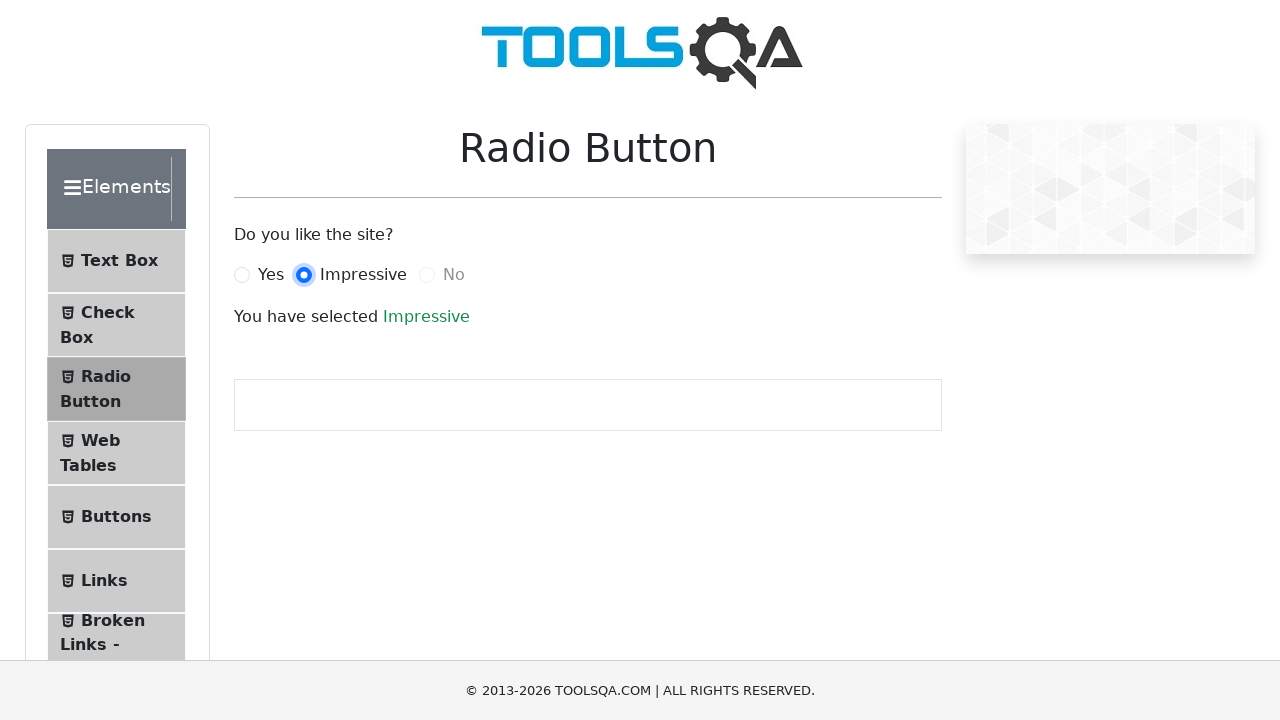

Impressive radio button selection confirmed
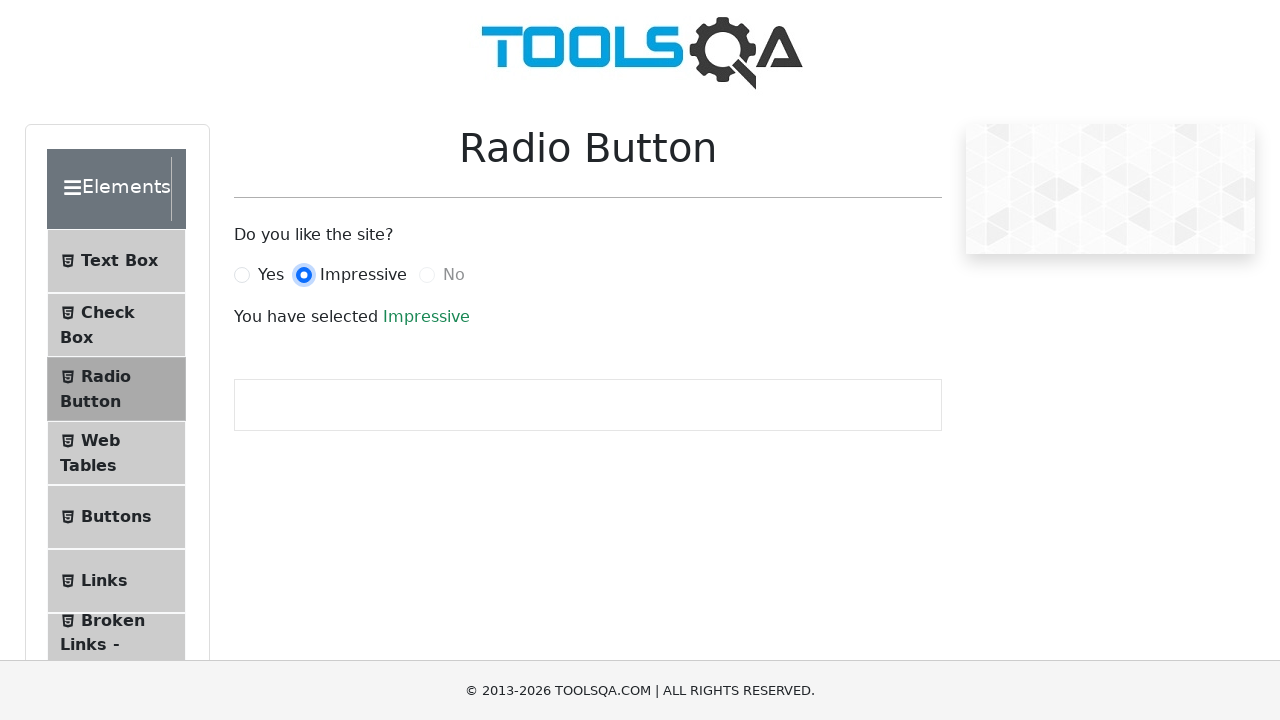

Verified No radio button is disabled
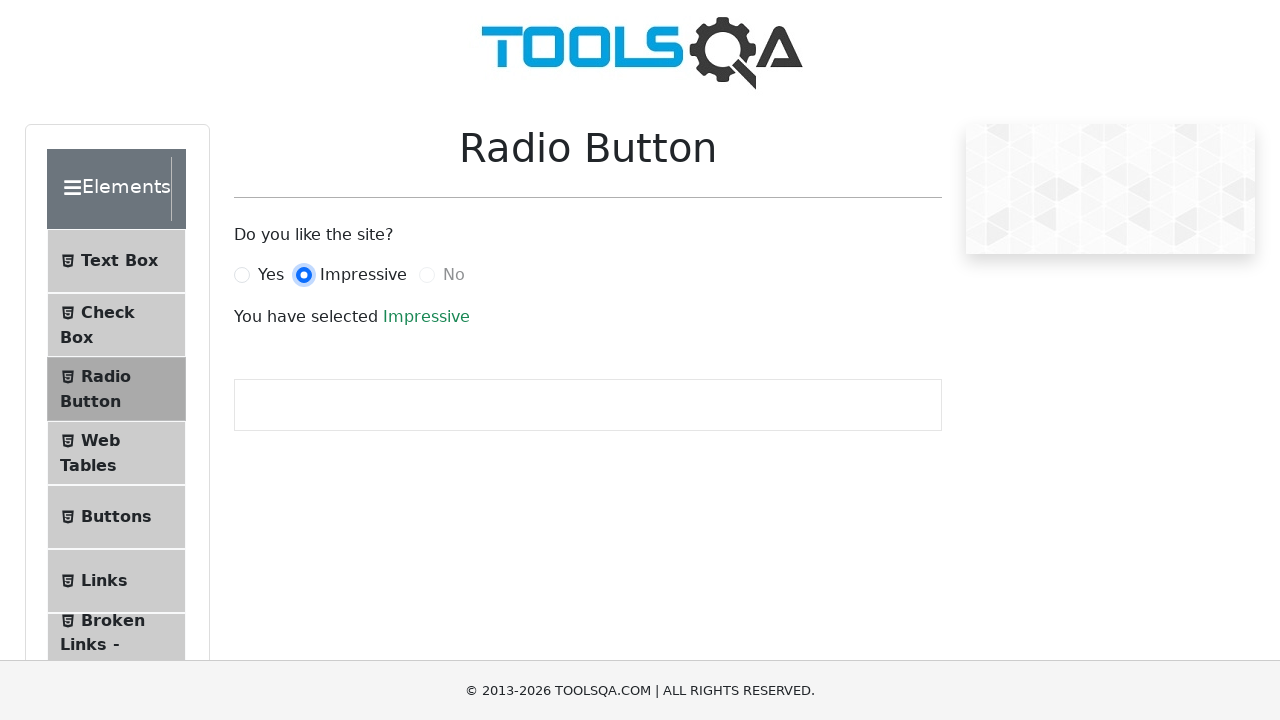

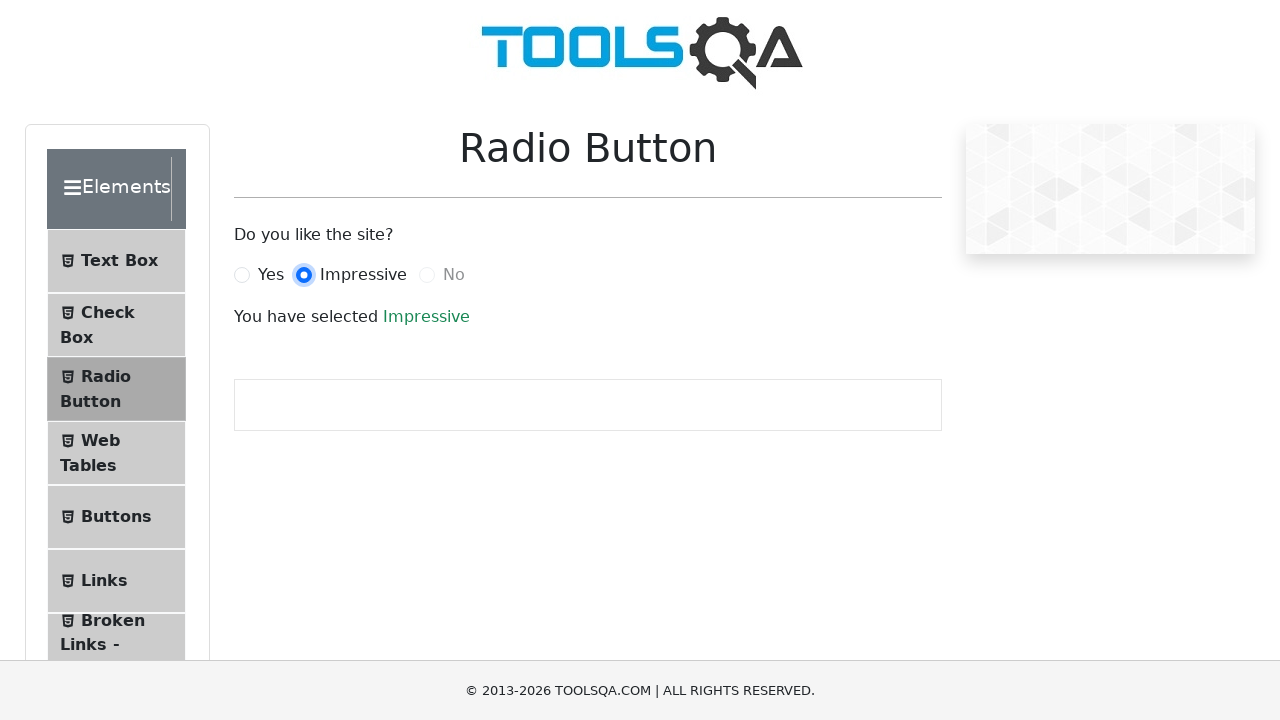